Navigates to a crypto traders listing page and waits for the data table to load, verifying that table content is displayed.

Starting URL: https://dexcheck.ai/app/eth/top-crypto-traders

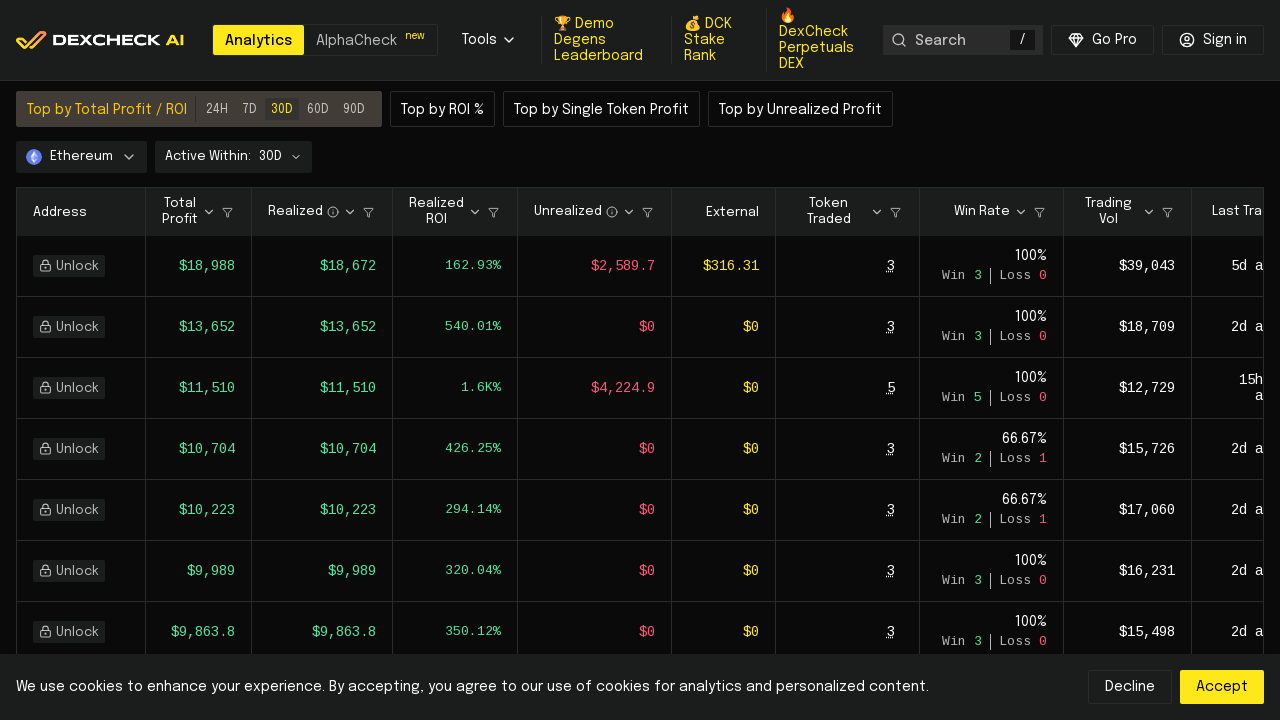

Navigated to crypto traders listing page
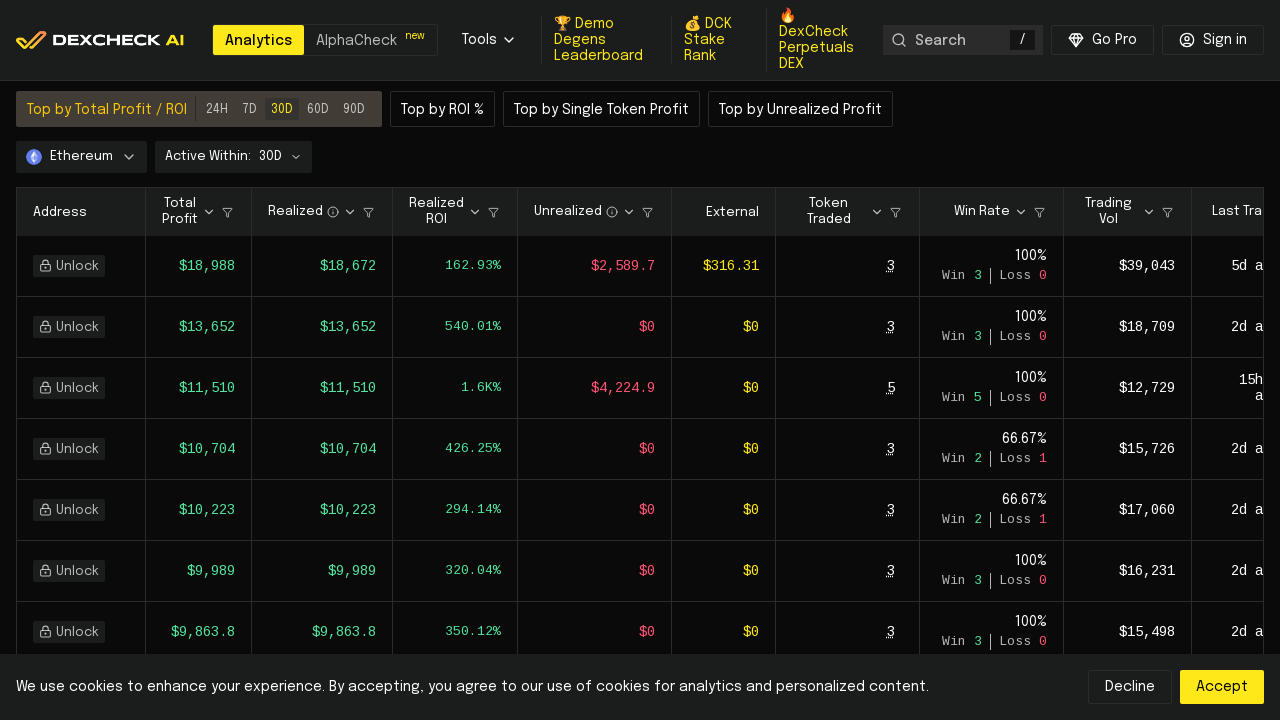

Table cells loaded successfully
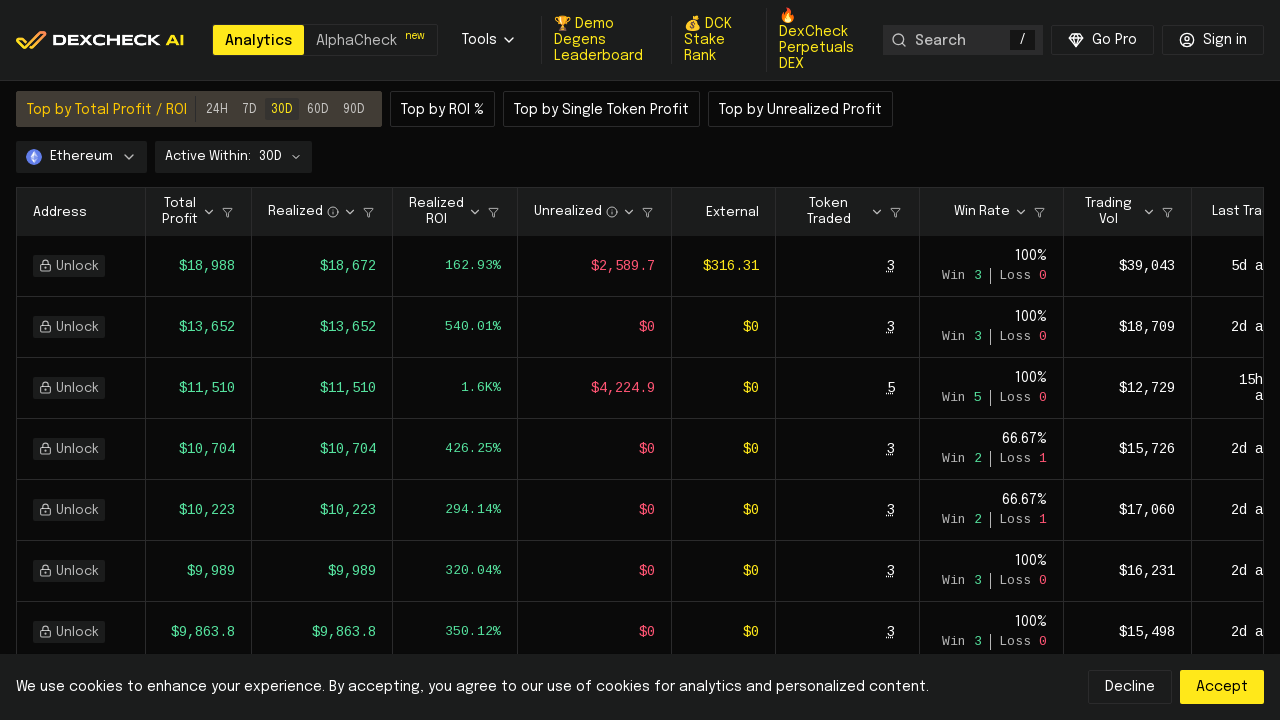

Table element is present on the page
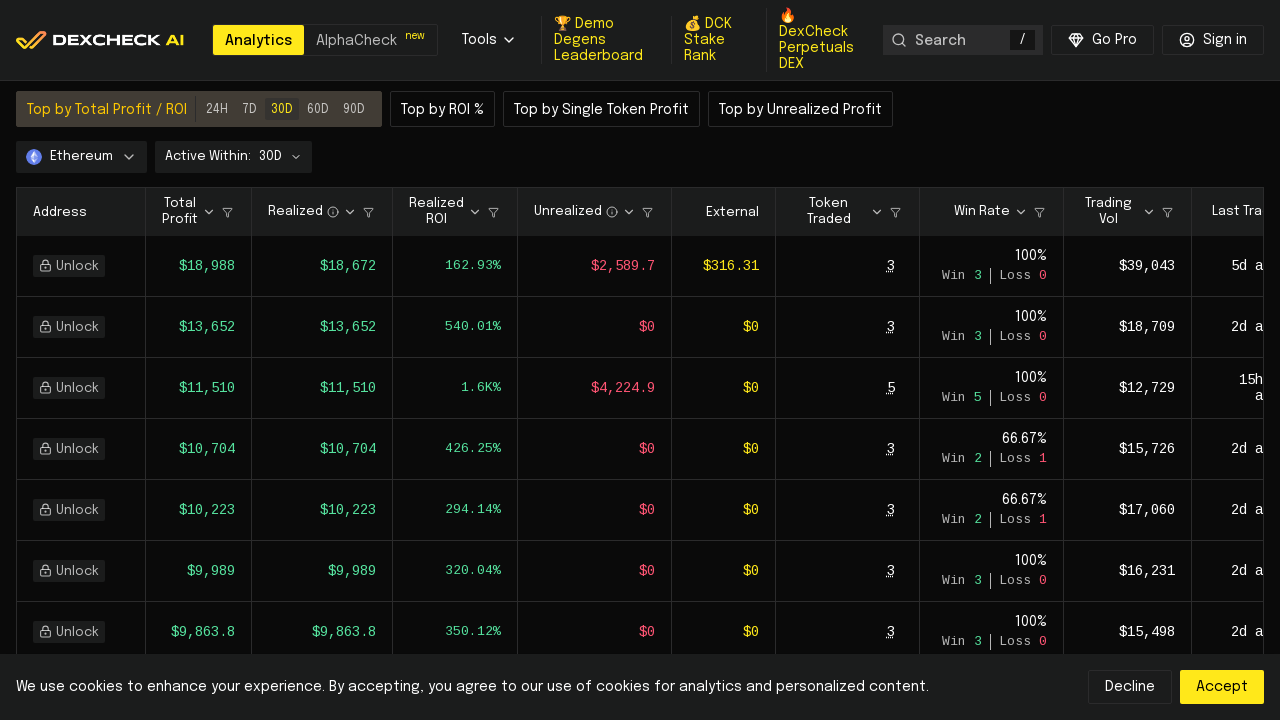

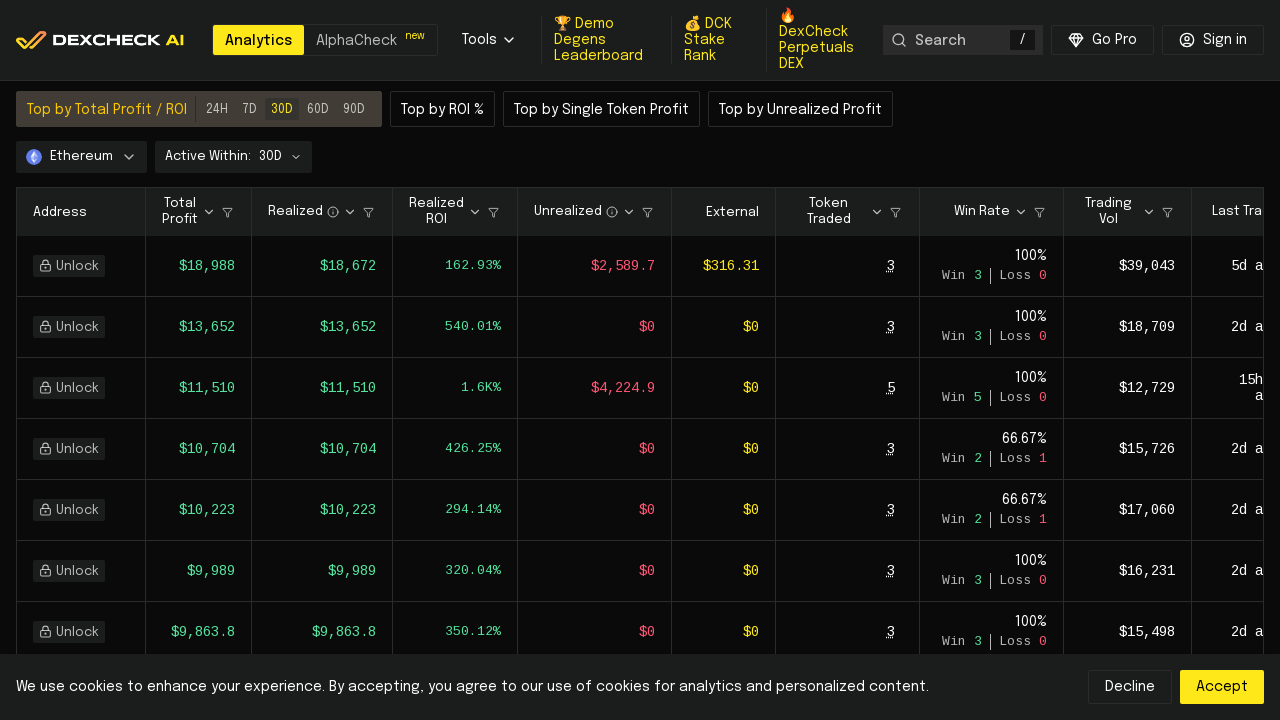